Solves a mathematical captcha by extracting a value from an element attribute, calculating the result, and submitting the form with checkboxes

Starting URL: http://suninjuly.github.io/get_attribute.html

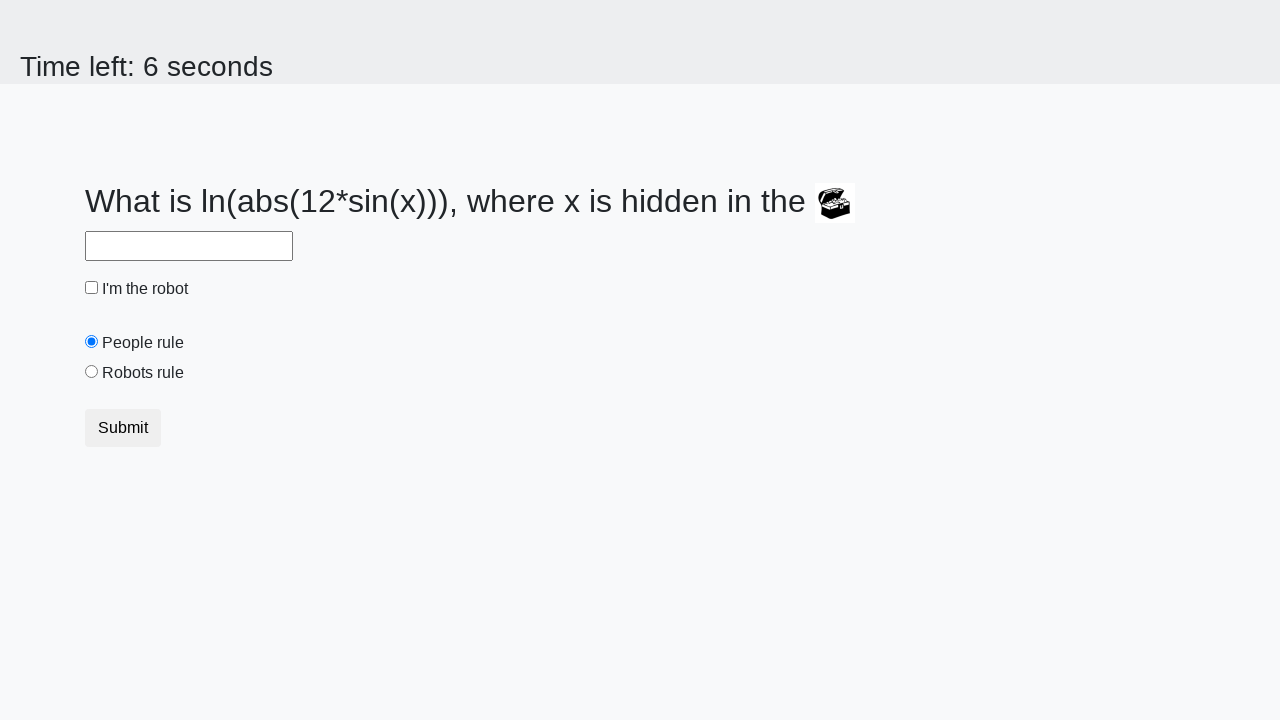

Extracted valuex attribute from treasure element
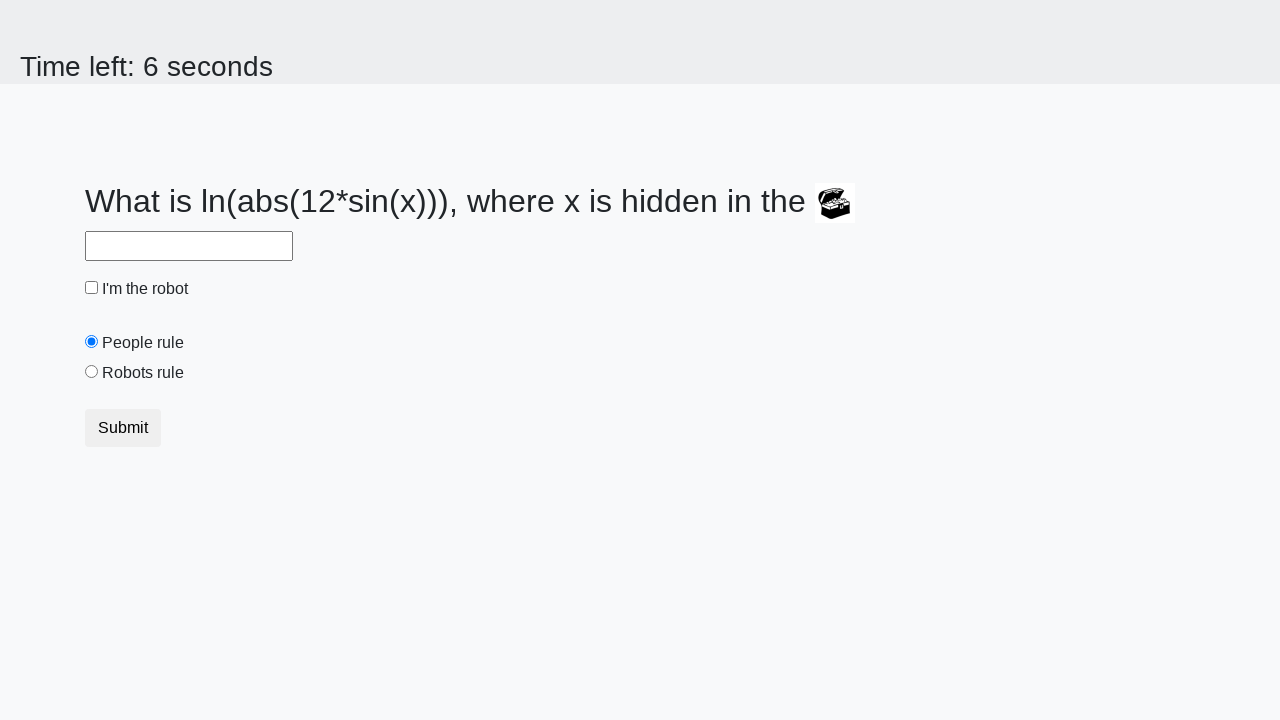

Calculated mathematical result using formula: log(abs(12*sin(x)))
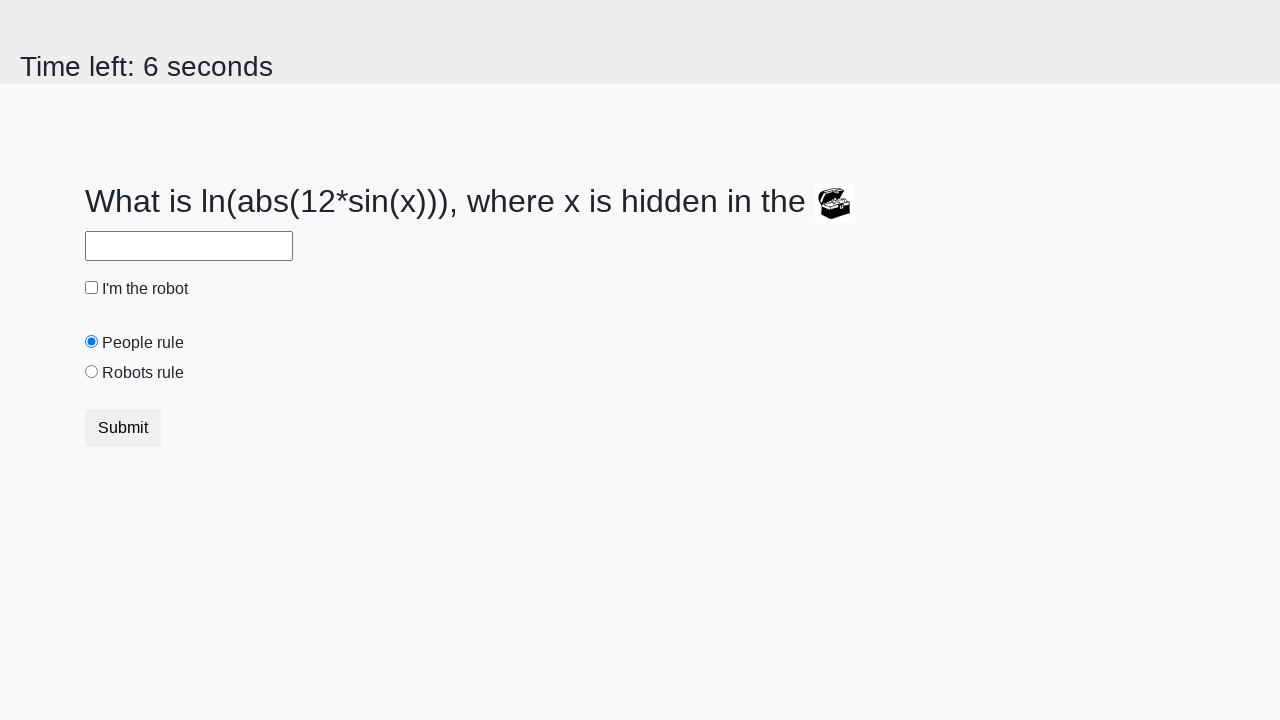

Filled answer field with calculated value on #answer
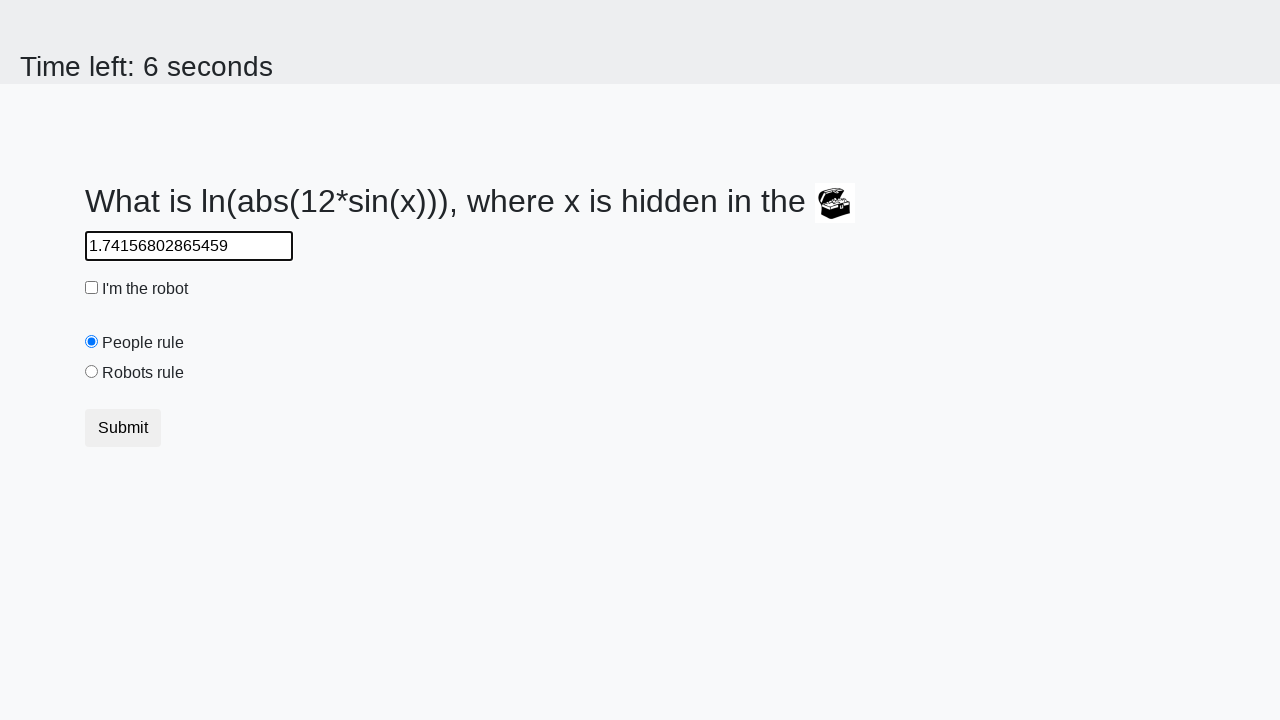

Clicked robot checkbox at (92, 288) on #robotCheckbox
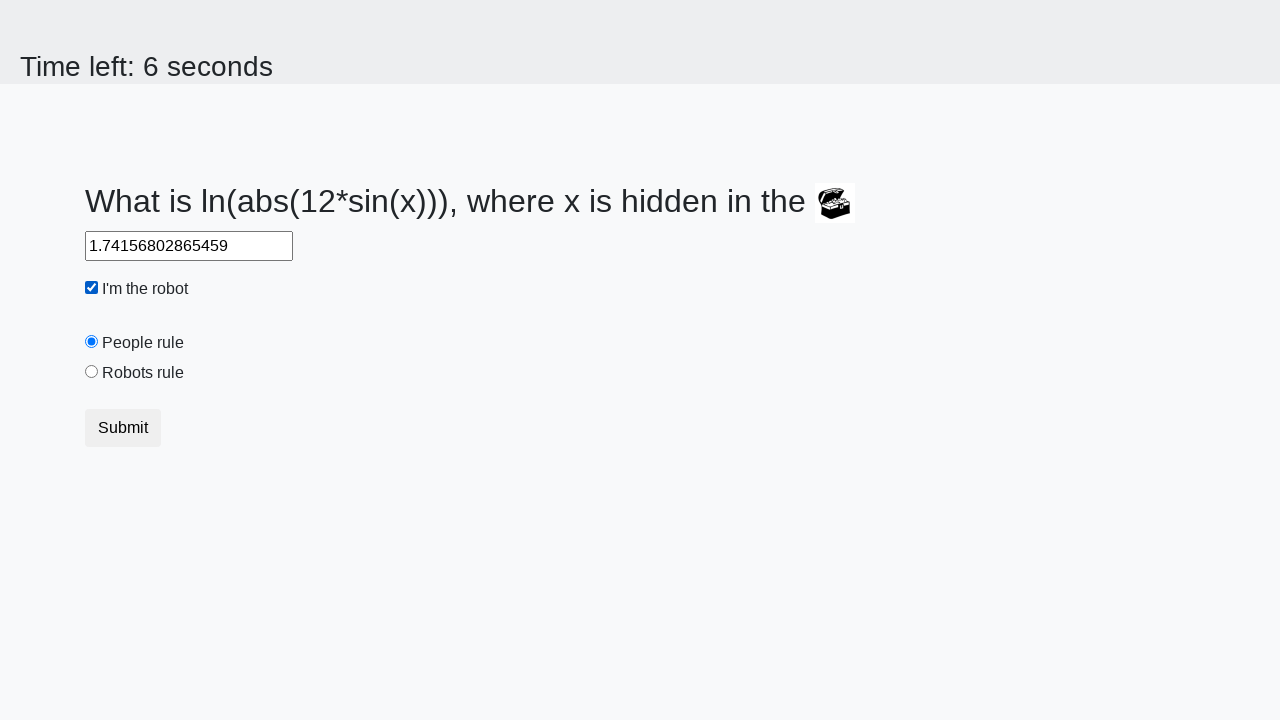

Clicked robots rule radio button at (92, 372) on #robotsRule
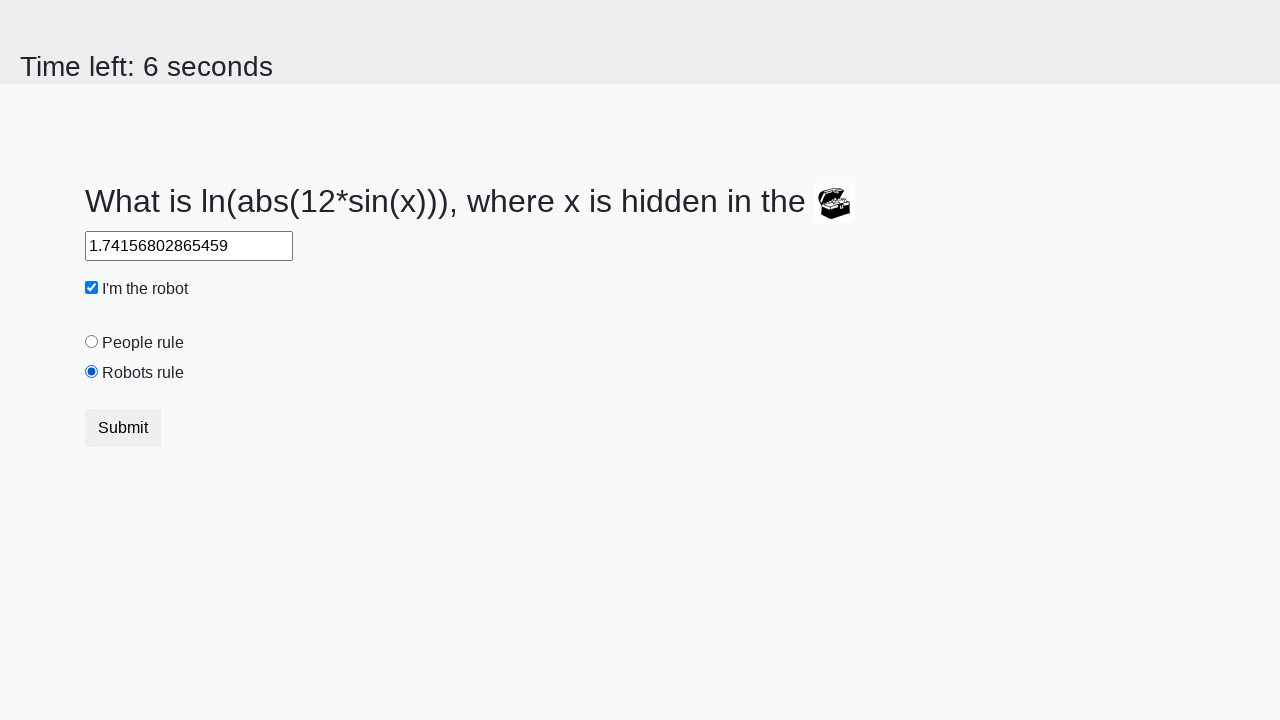

Clicked submit button to submit form at (123, 428) on button.btn-default
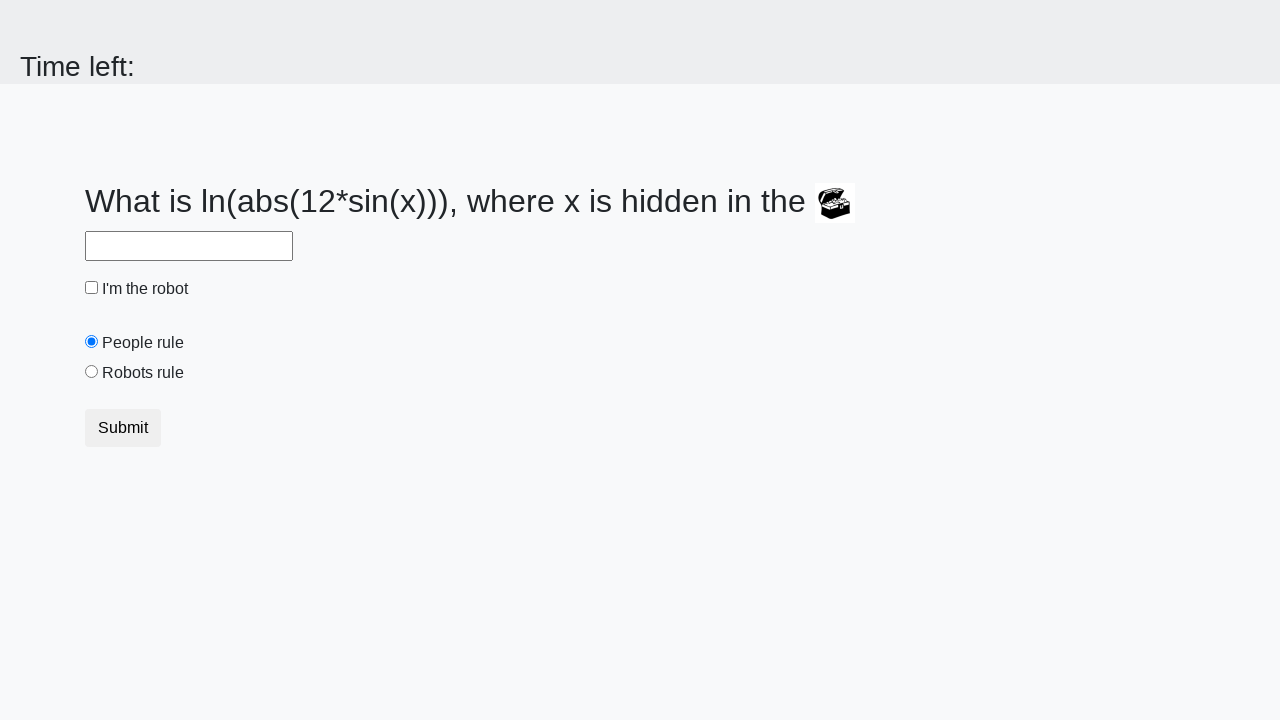

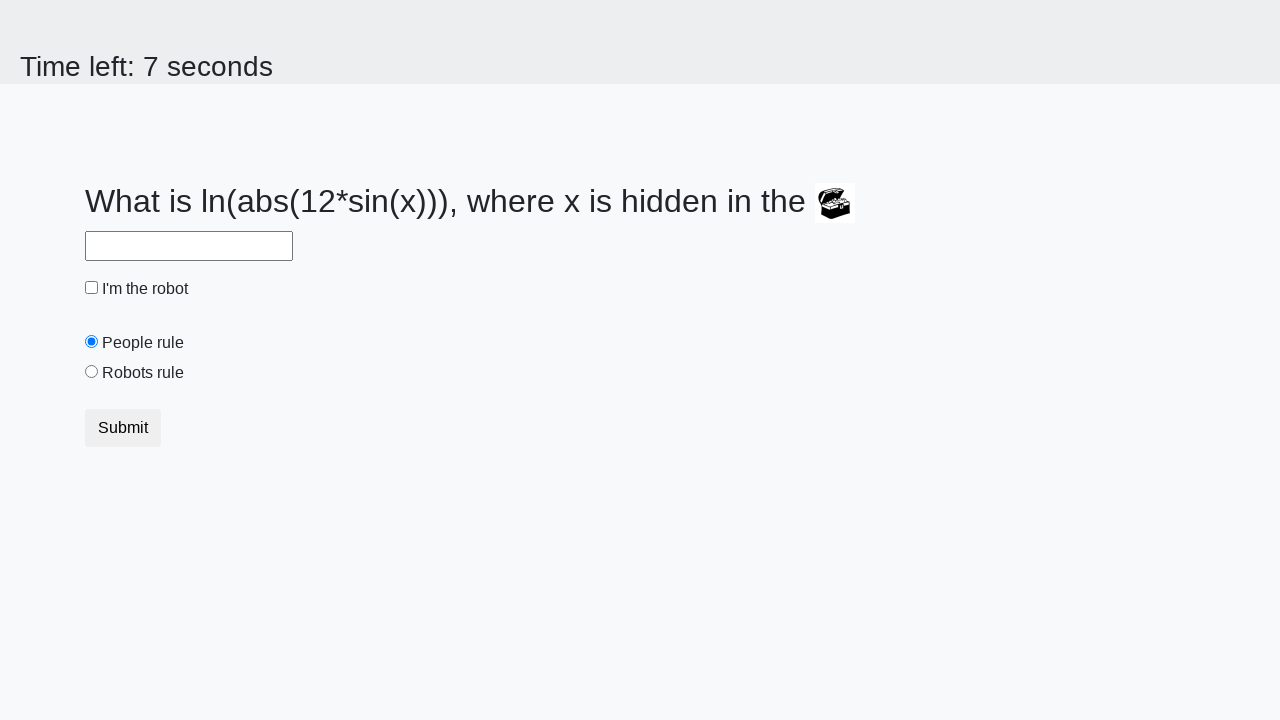